Tests right-click context menu functionality by right-clicking on a button, selecting "Copy" from the context menu, and accepting the resulting alert

Starting URL: https://swisnl.github.io/jQuery-contextMenu/demo.html

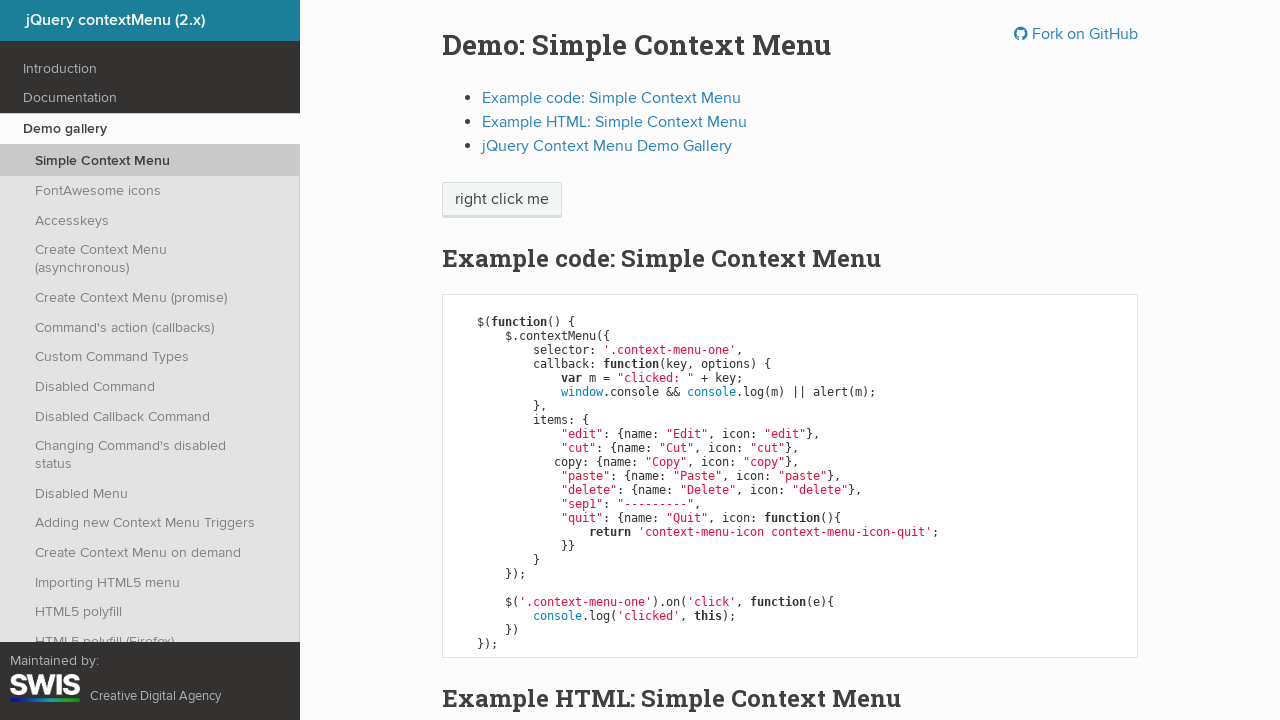

Located the context menu demo button
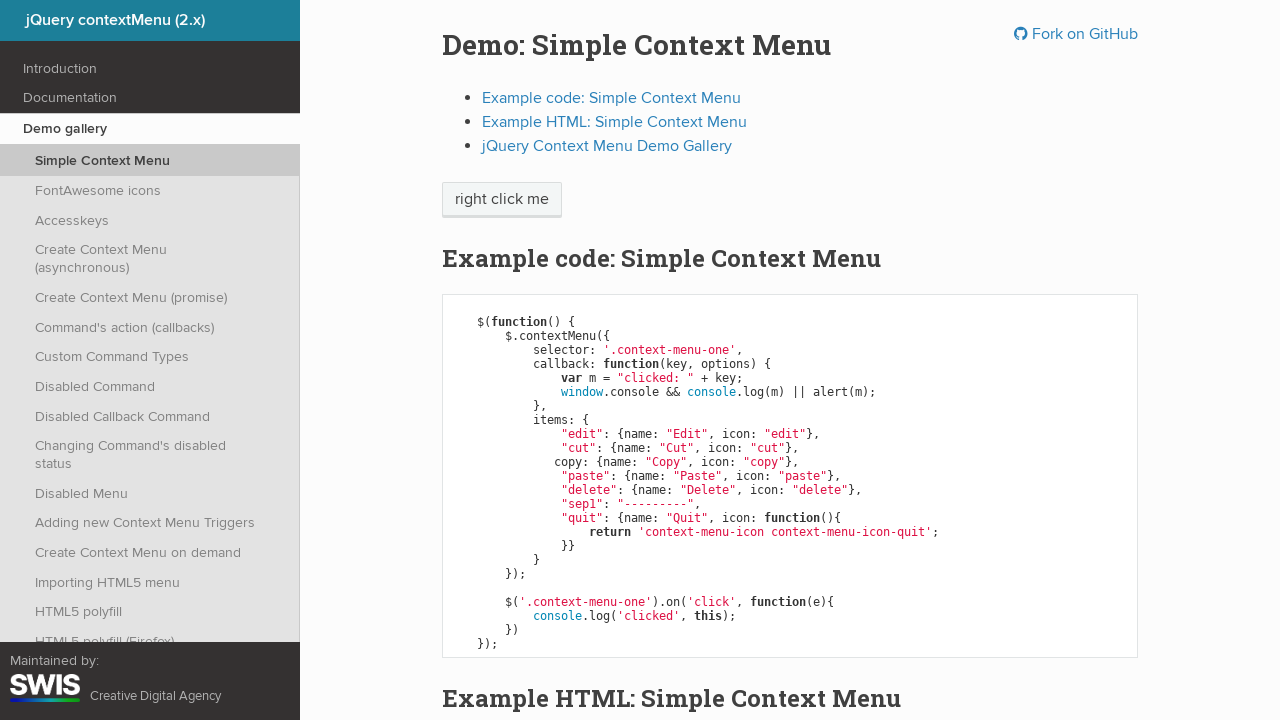

Right-clicked on the context menu button at (502, 200) on span.context-menu-one.btn.btn-neutral
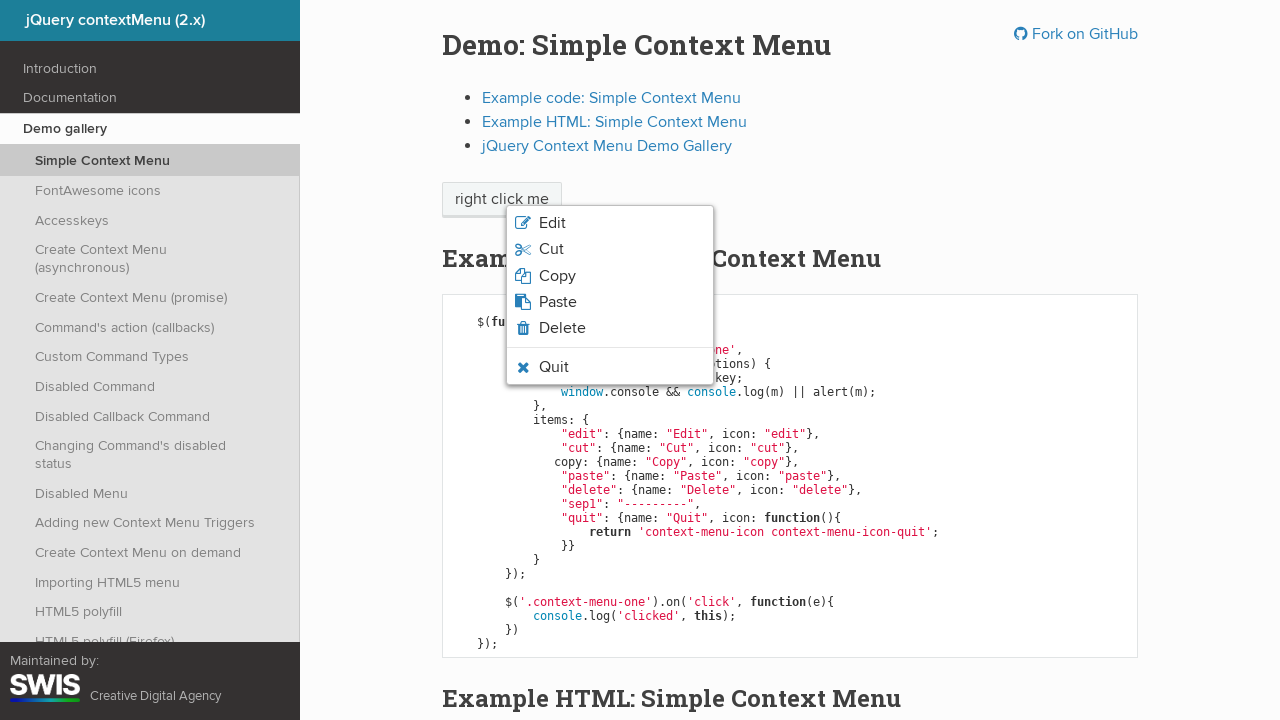

Selected 'Copy' from the context menu at (557, 276) on xpath=//span[normalize-space()='Copy']
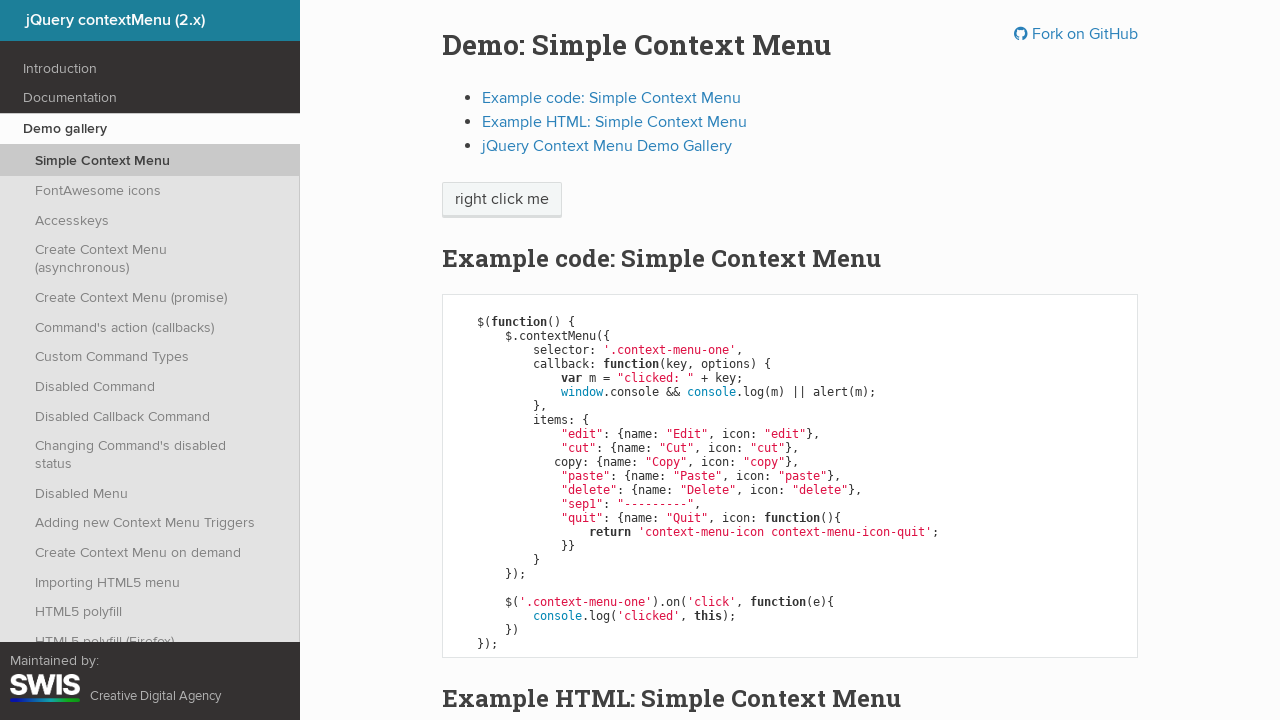

Alert dialog accepted
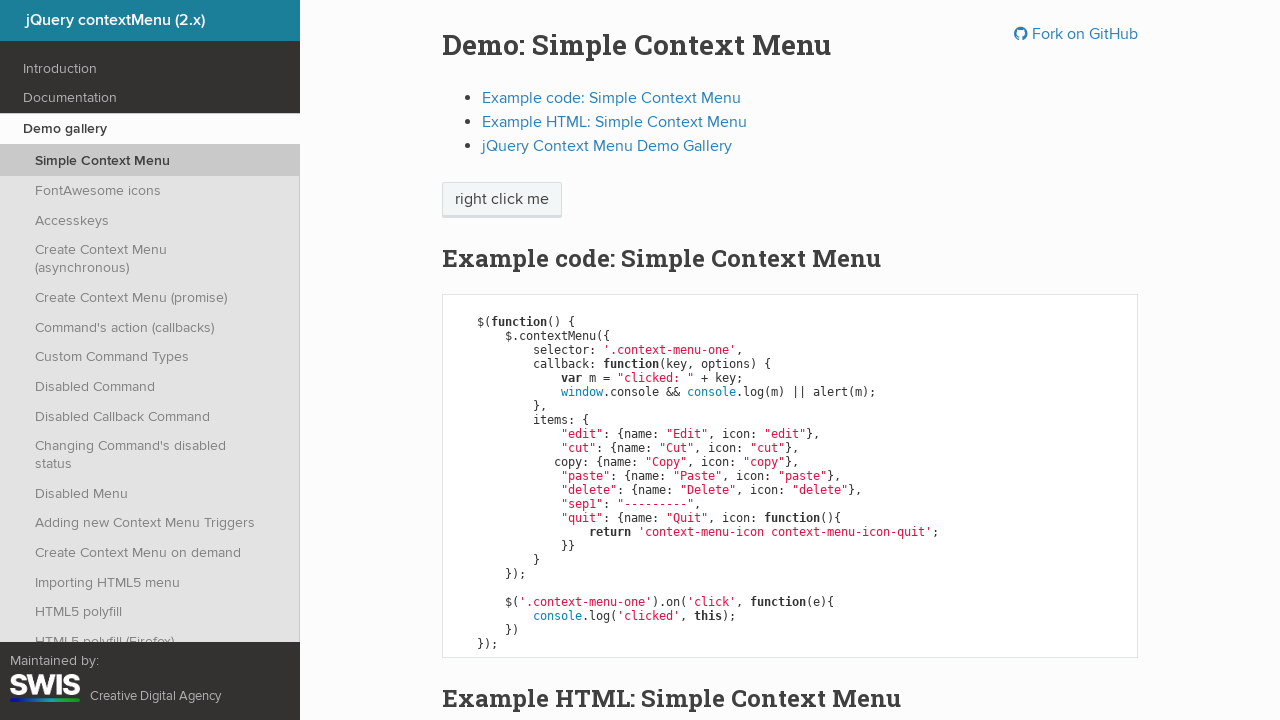

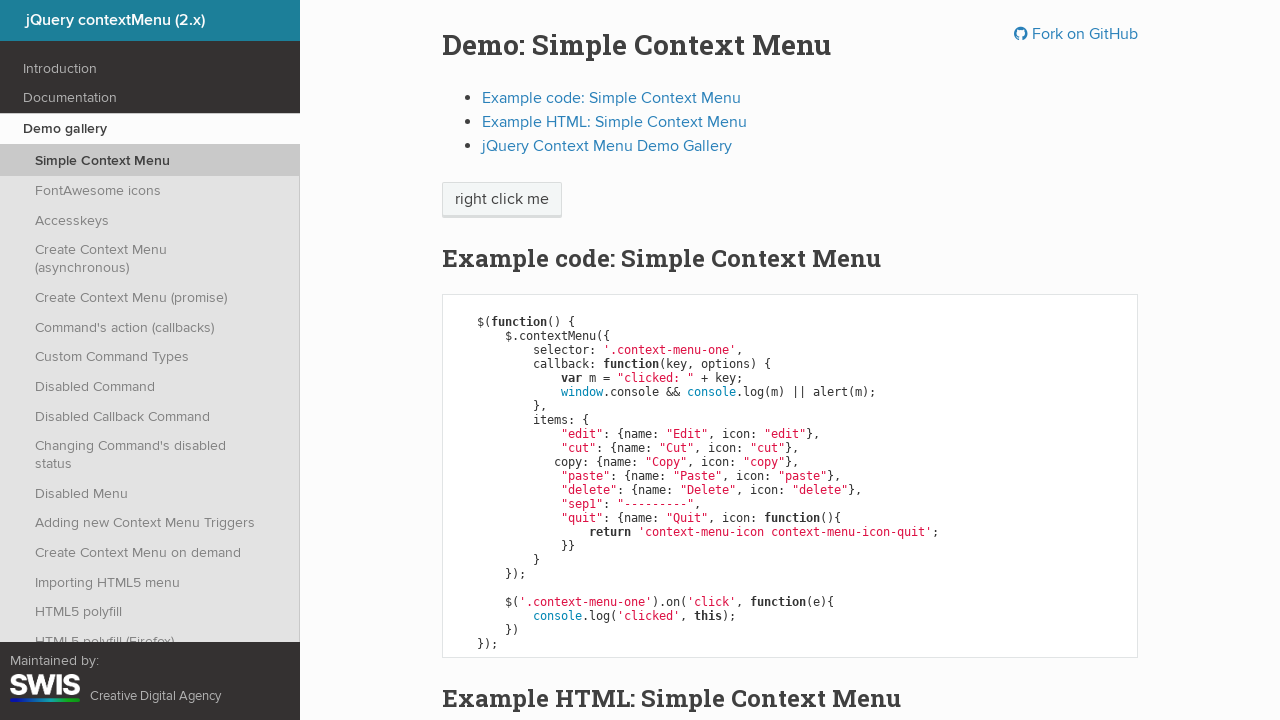